Tests dropdown selection functionality by selecting options using different methods (by index, visible text, and value)

Starting URL: https://www.hyrtutorials.com/p/html-dropdown-elements-practice.html

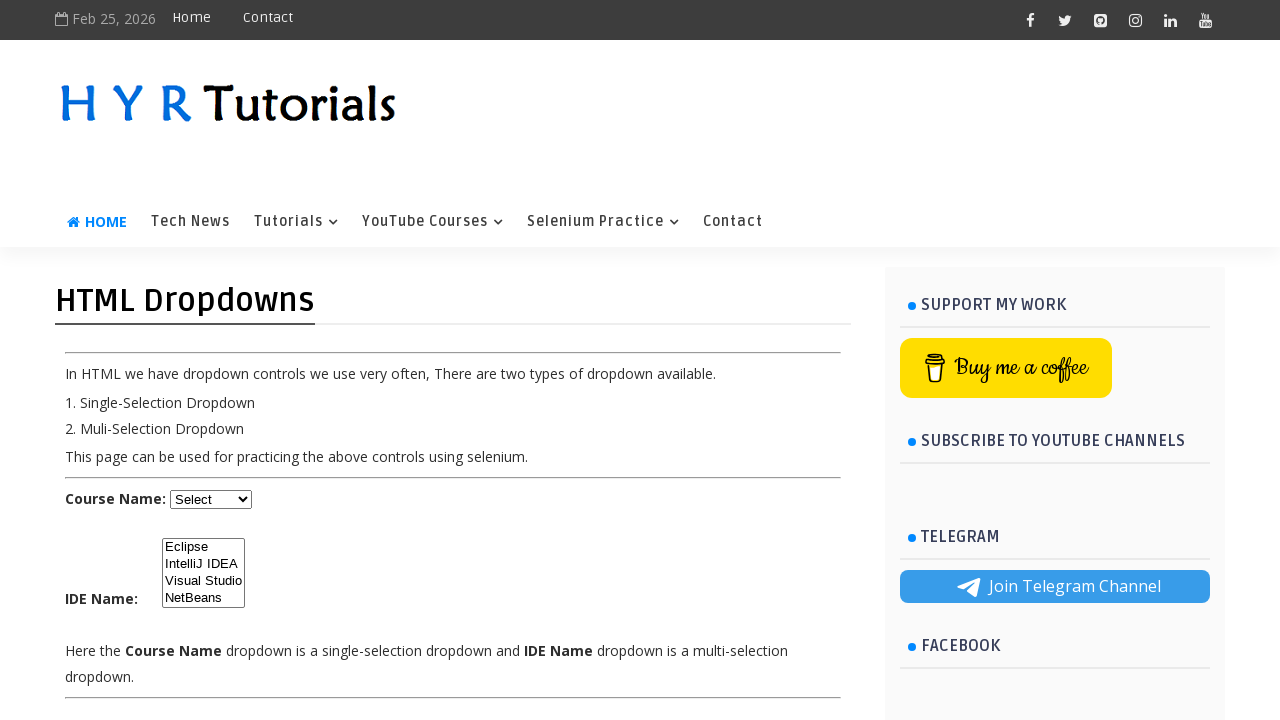

Located dropdown element with id 'course'
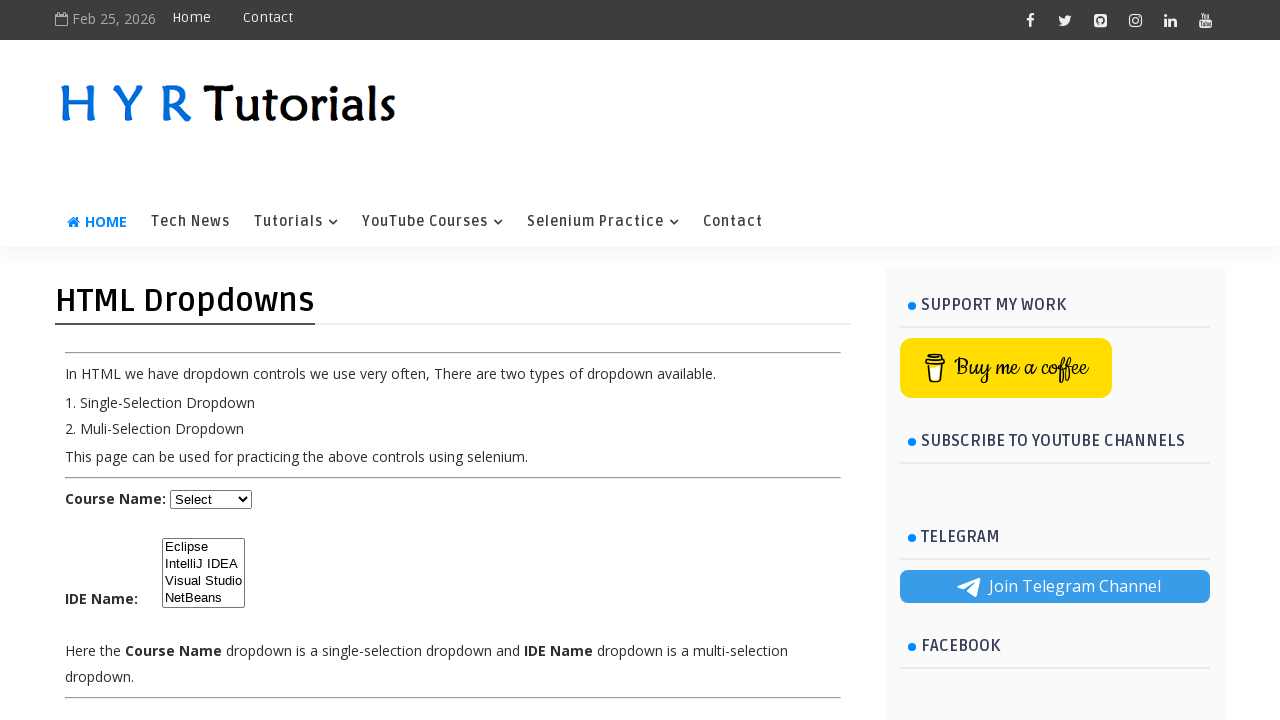

Selected dropdown option by index 1 (second option) on #course
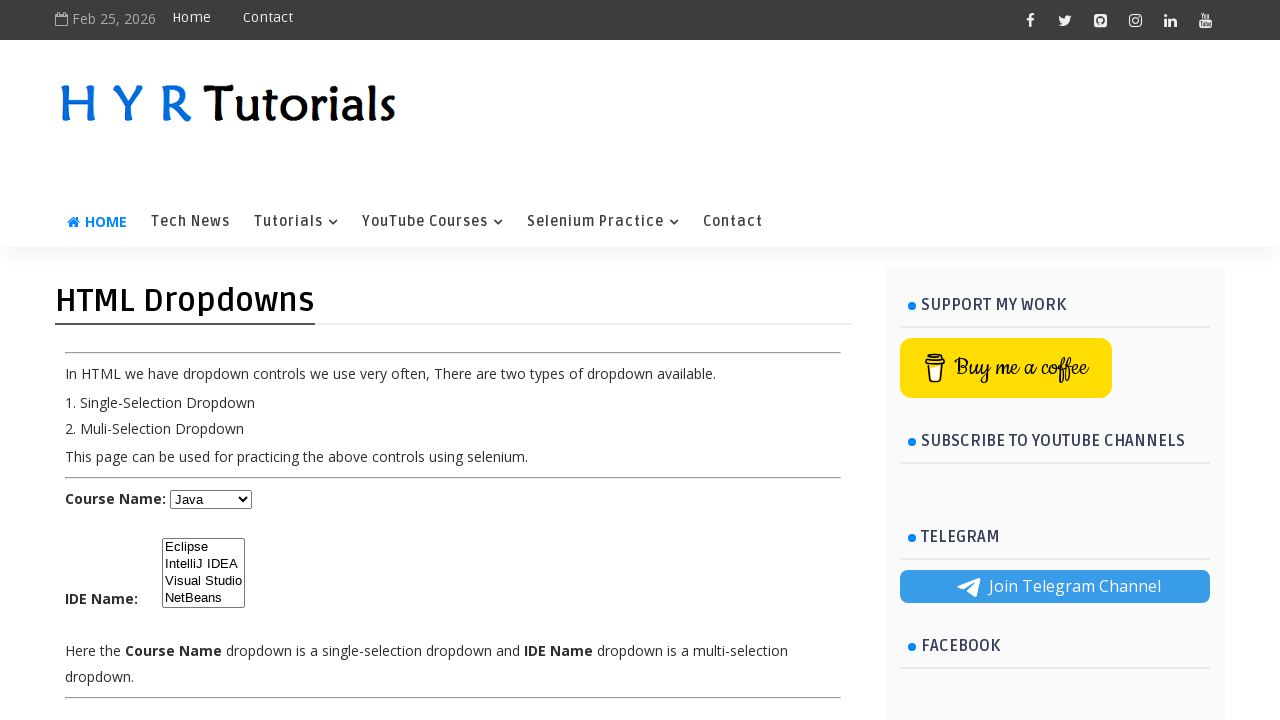

Selected dropdown option 'Dot Net' by visible text on #course
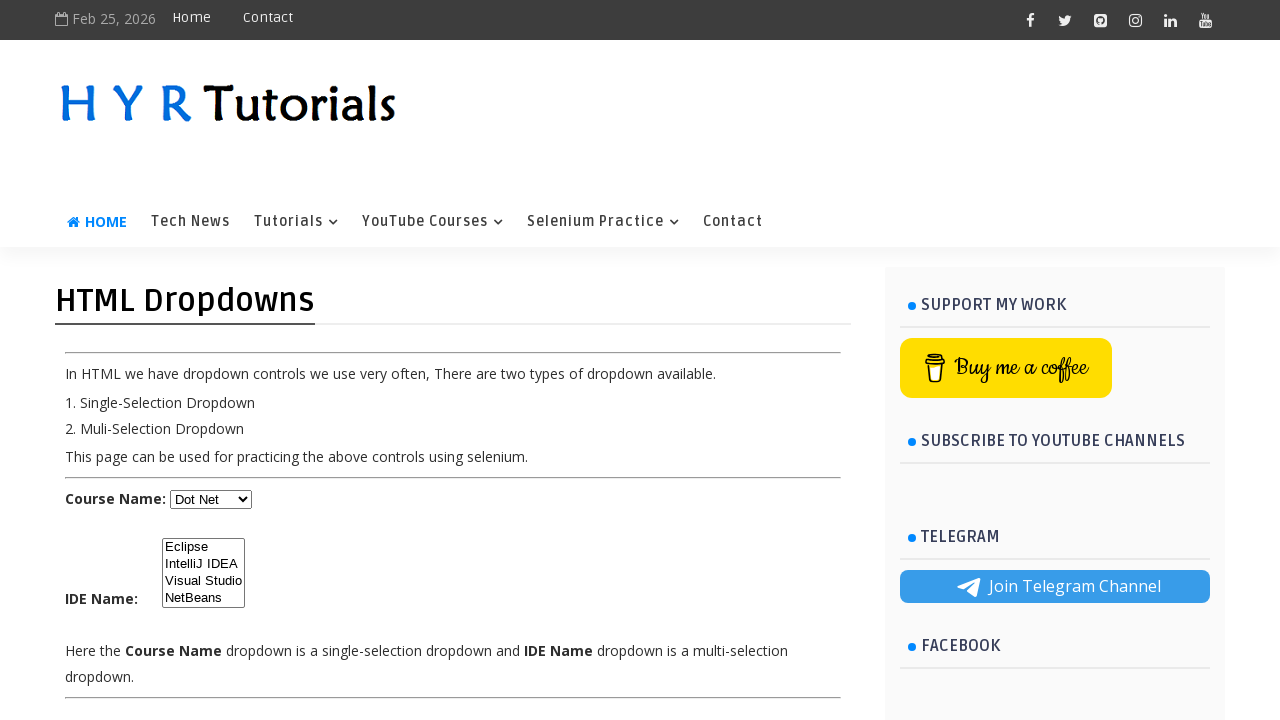

Selected dropdown option with value 'python' on #course
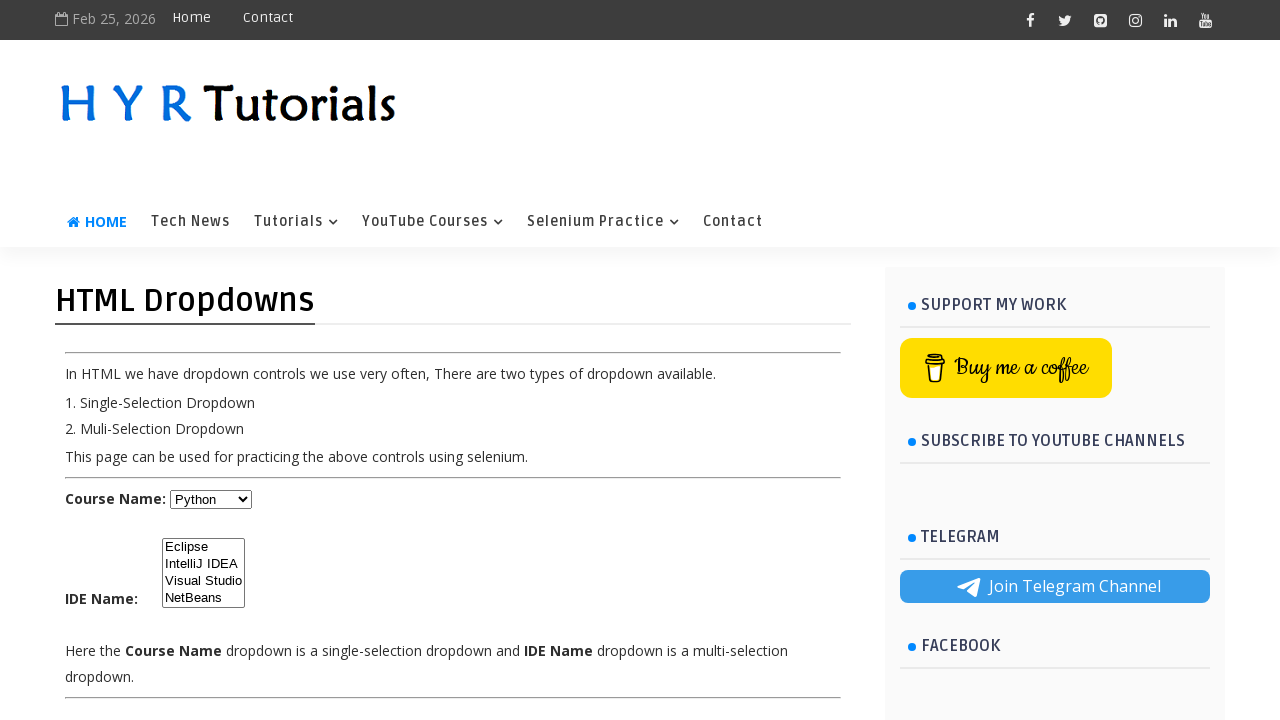

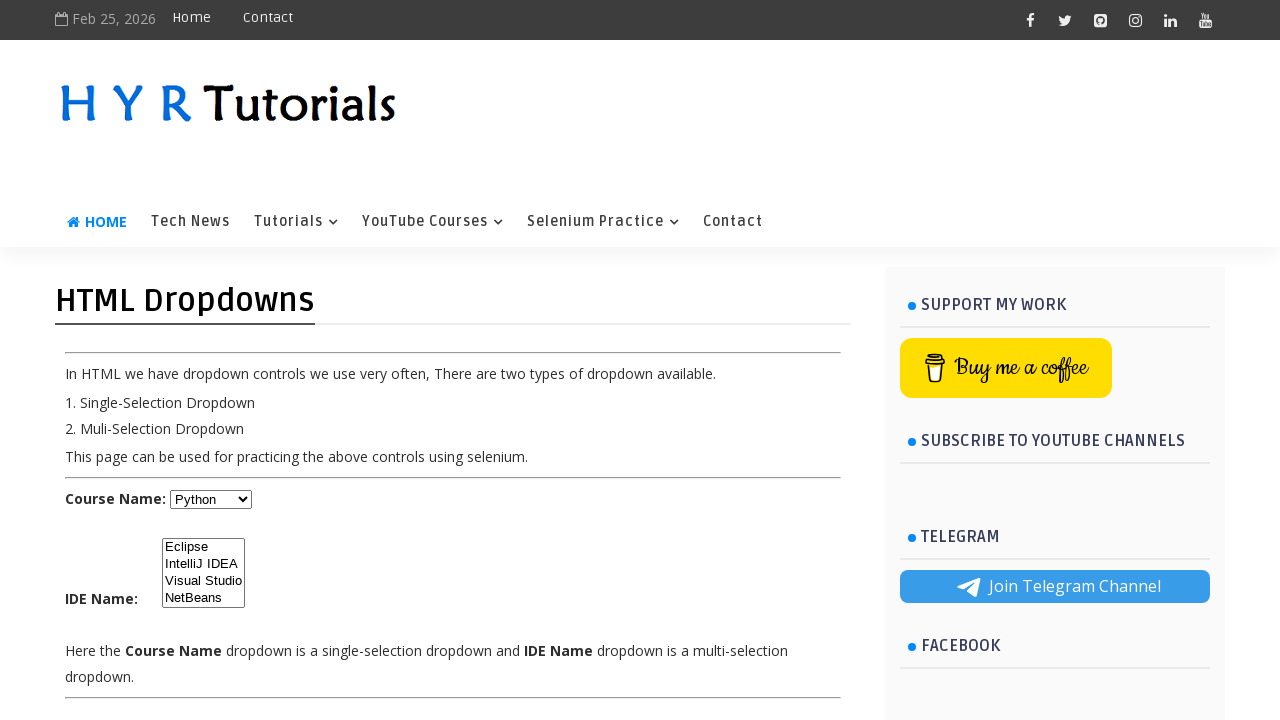